Navigates to the Jumia Nigeria e-commerce homepage and waits for the page to load

Starting URL: https://www.jumia.com.ng/

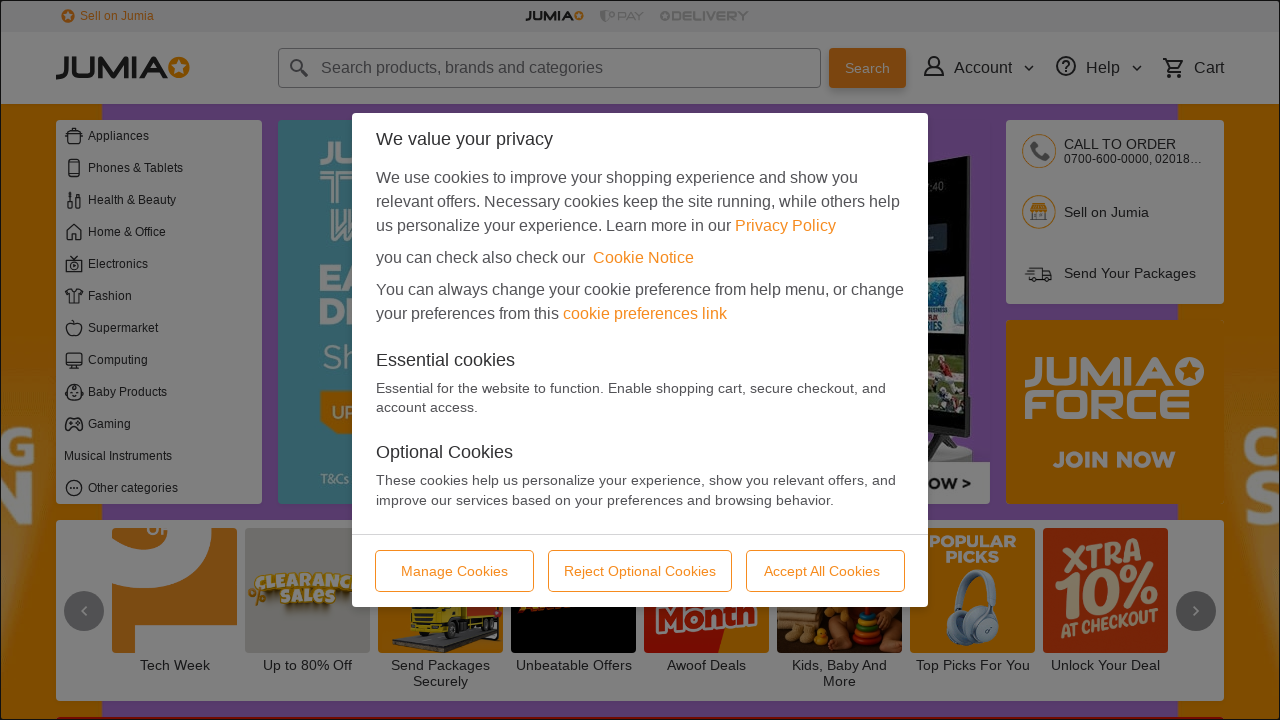

Navigated to Jumia Nigeria homepage
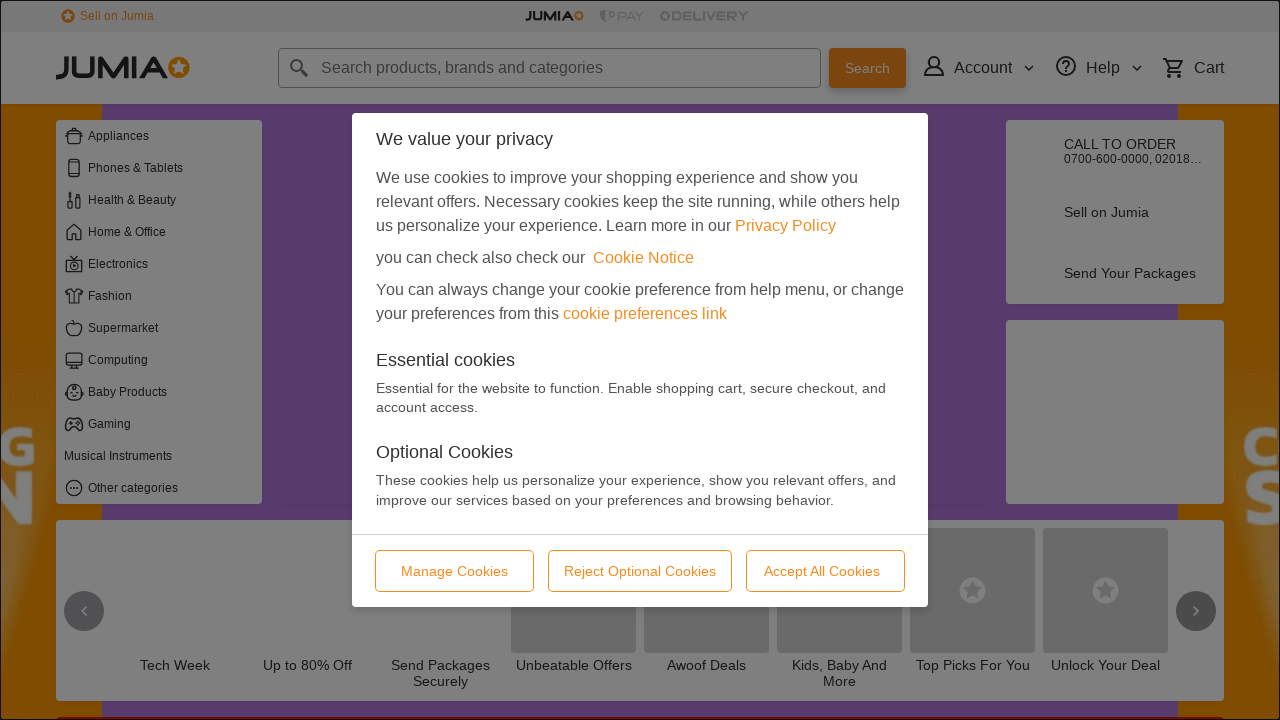

Waited for page DOM to fully load
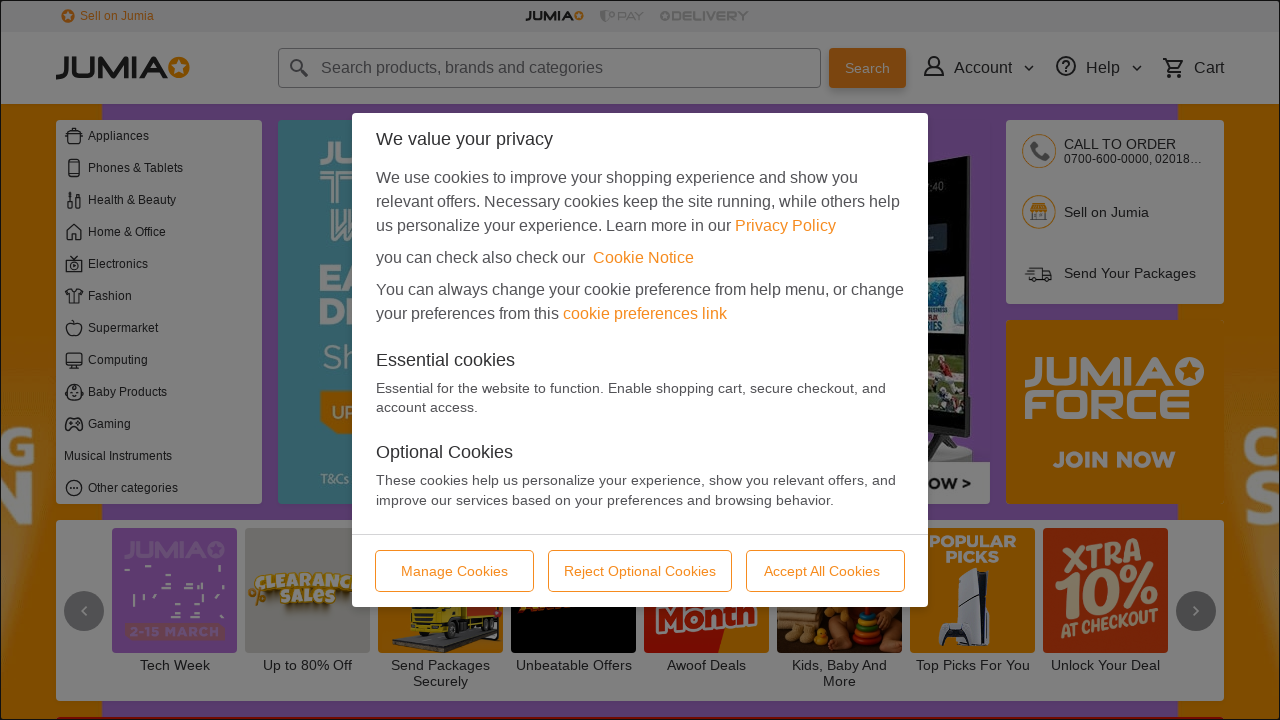

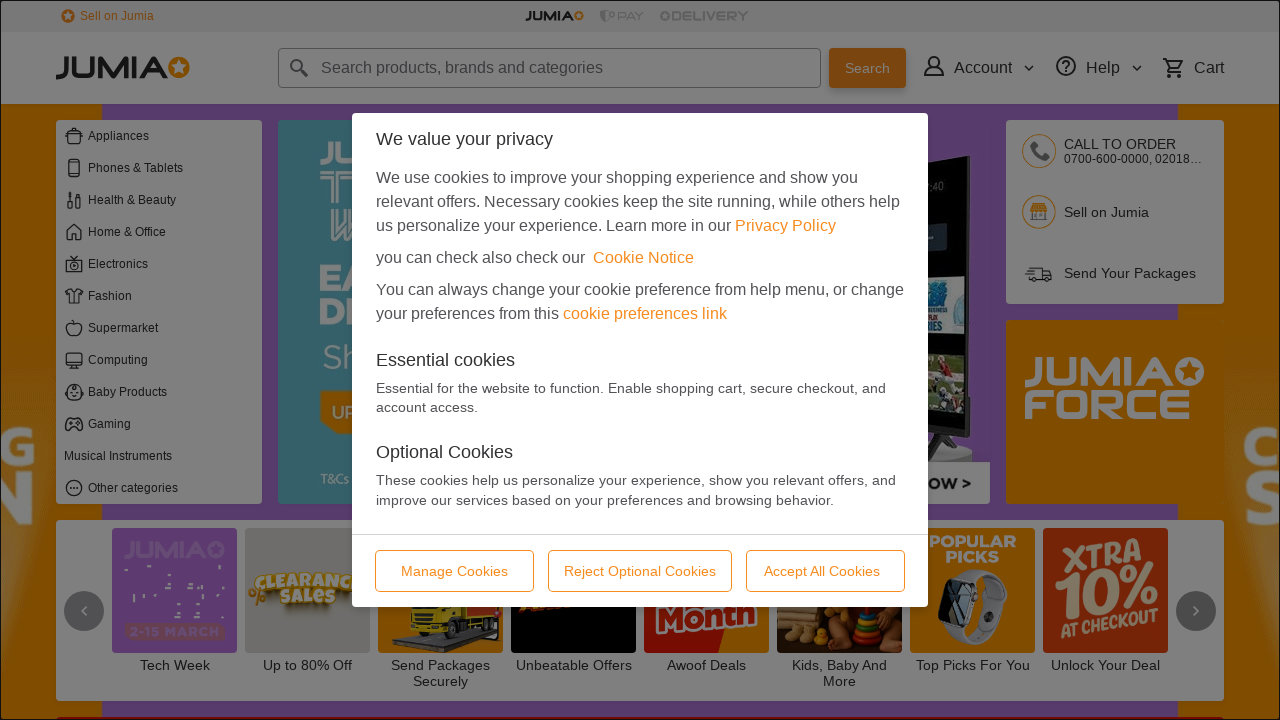